Tests file download functionality by clicking on a download link and verifying the download completes

Starting URL: http://the-internet.herokuapp.com/download

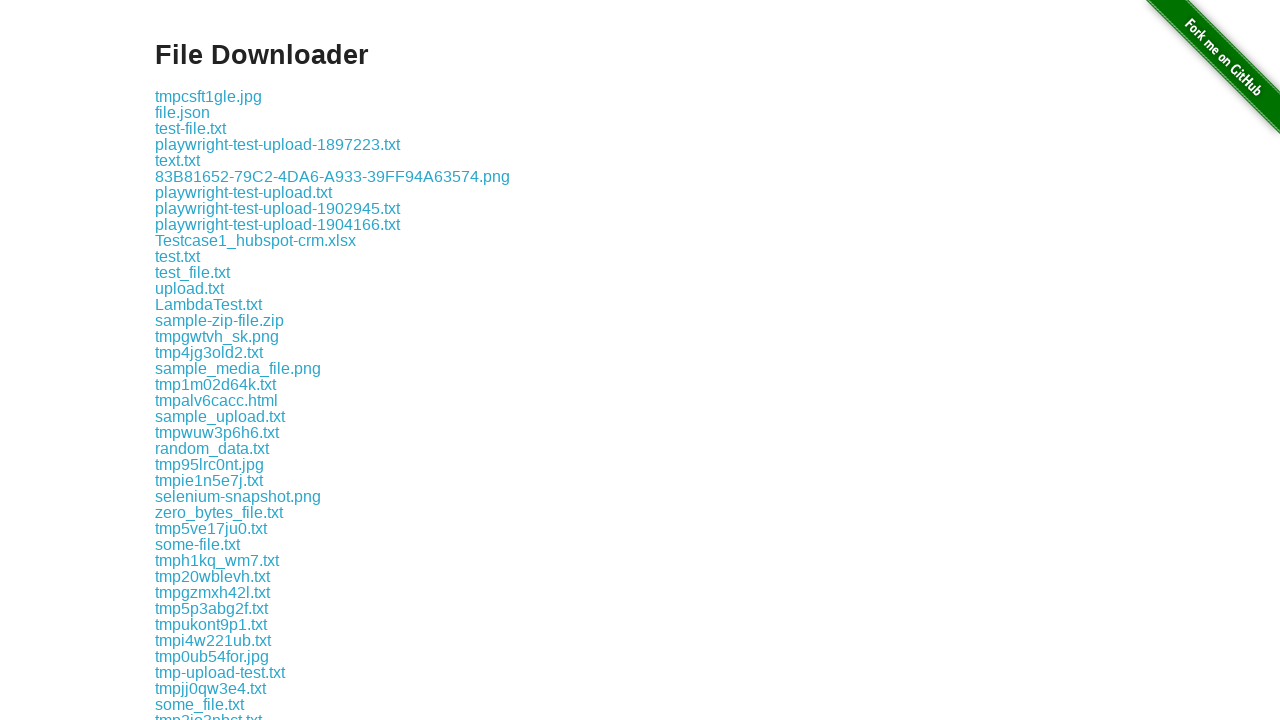

Located the download link
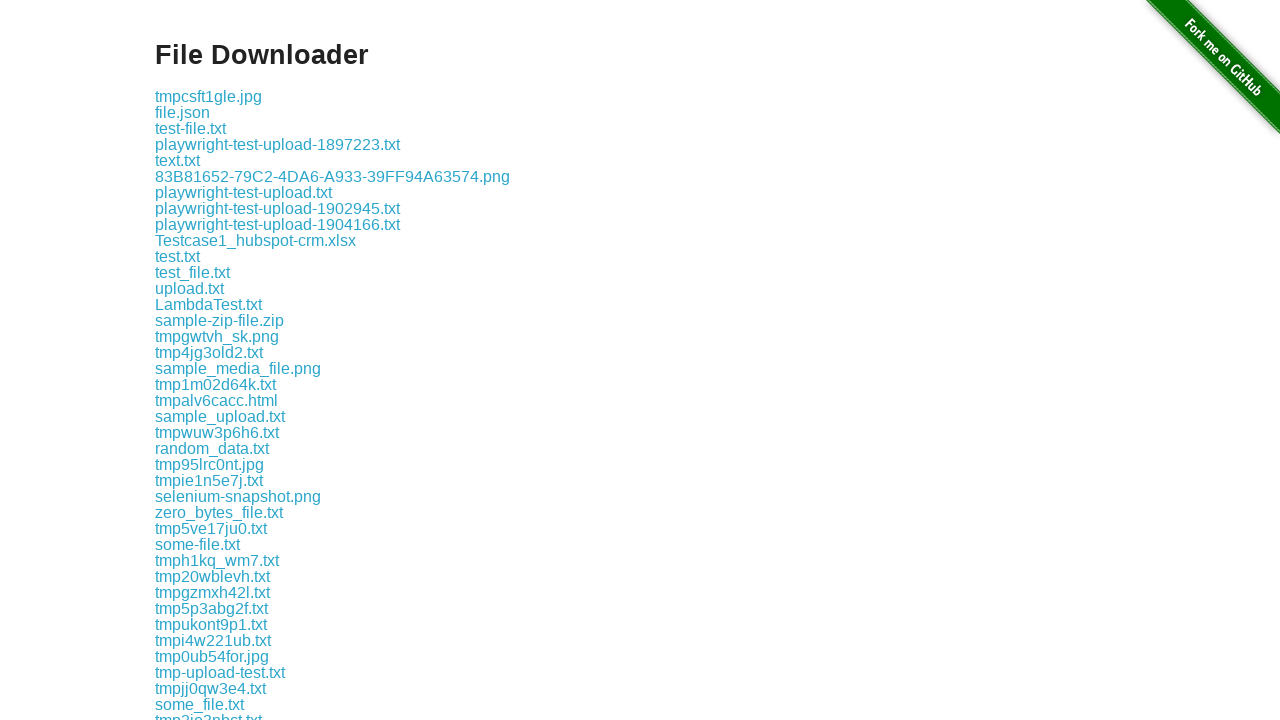

Clicked the download link at (208, 96) on .example a >> nth=0
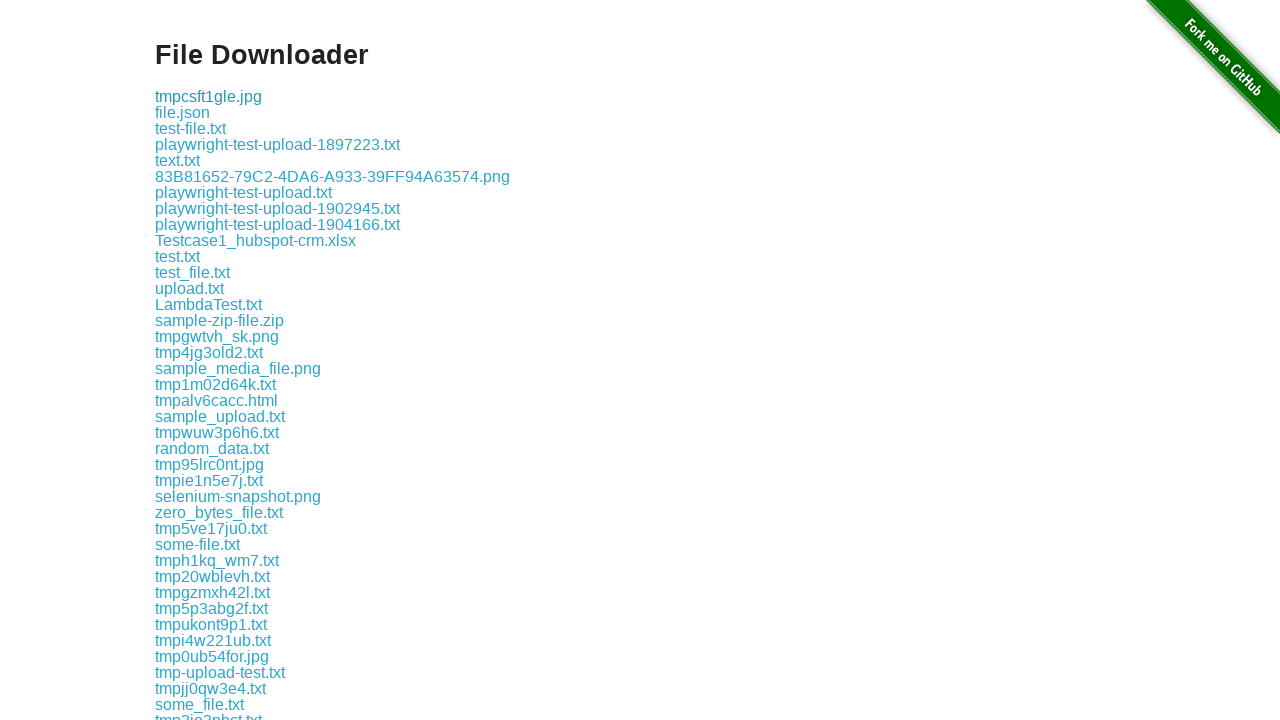

Download completed and file object obtained
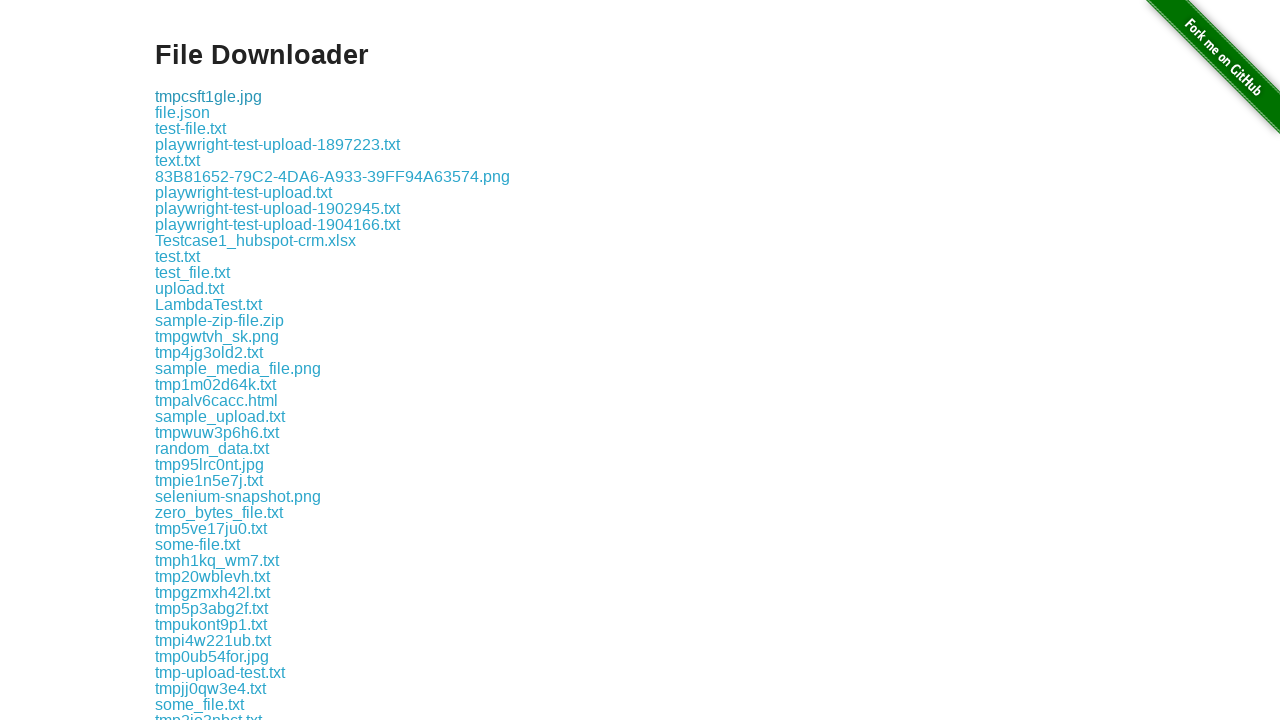

Retrieved download file path
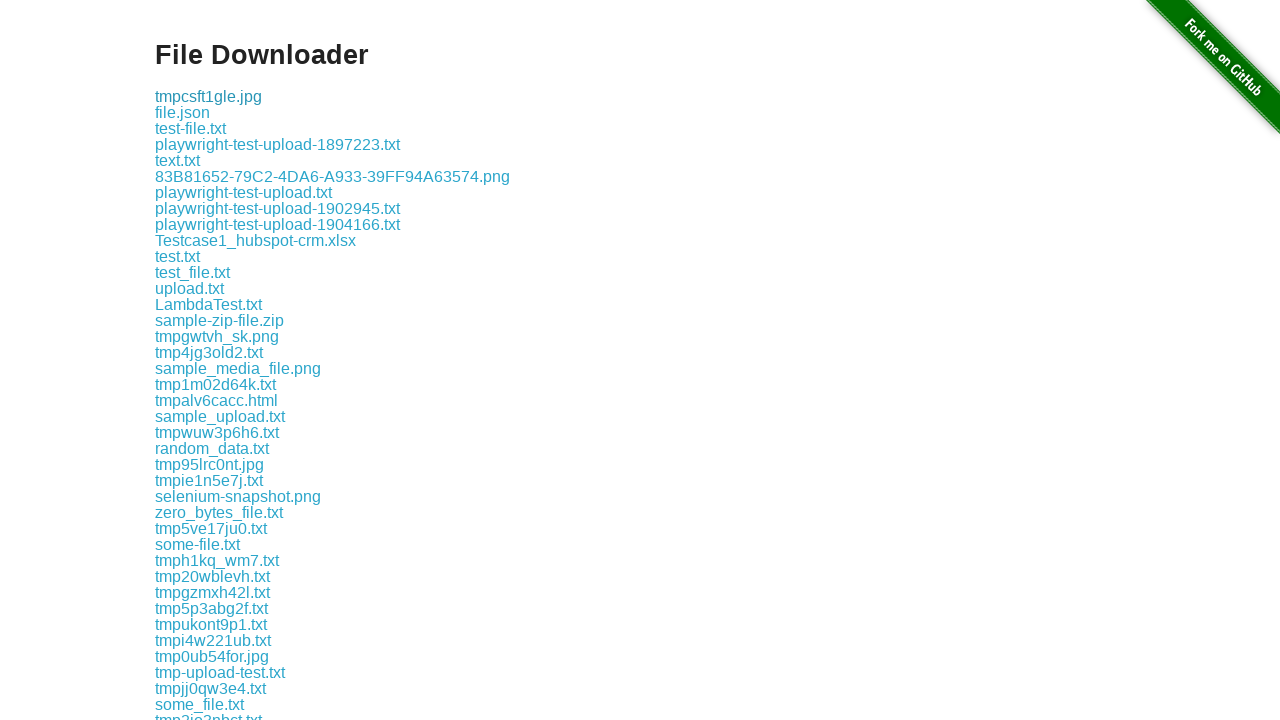

File download verified - file is available at download path
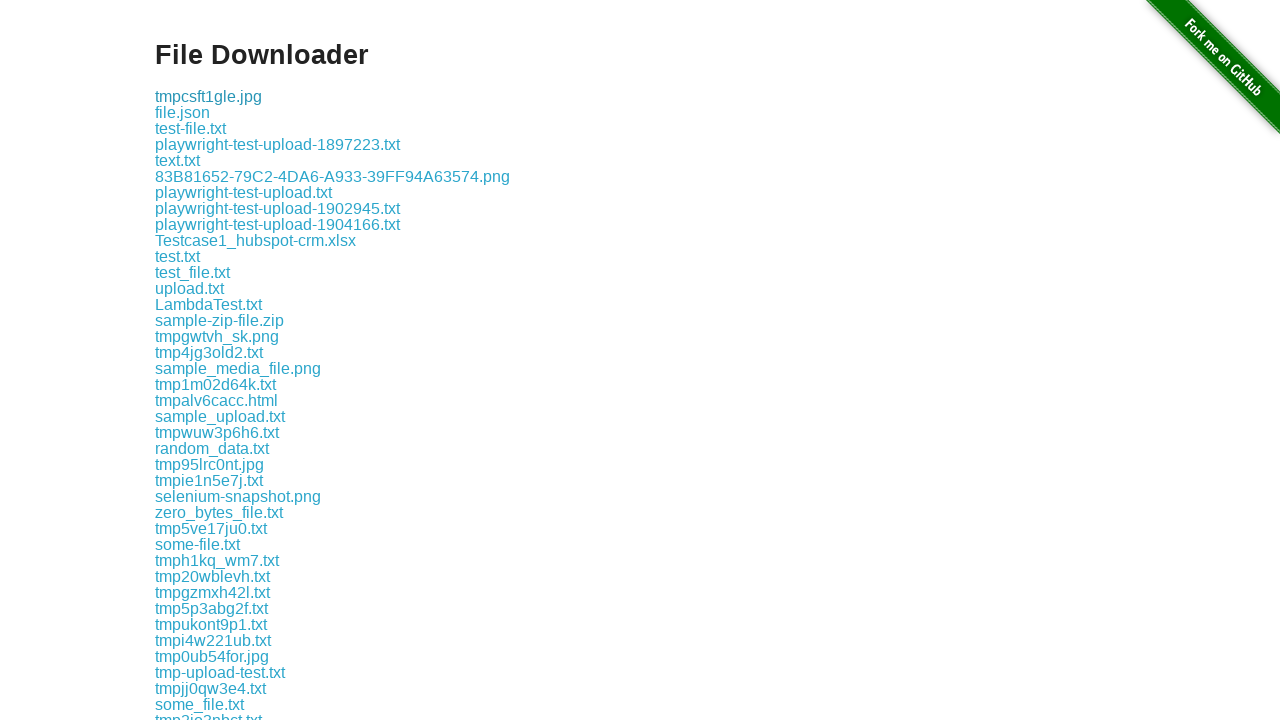

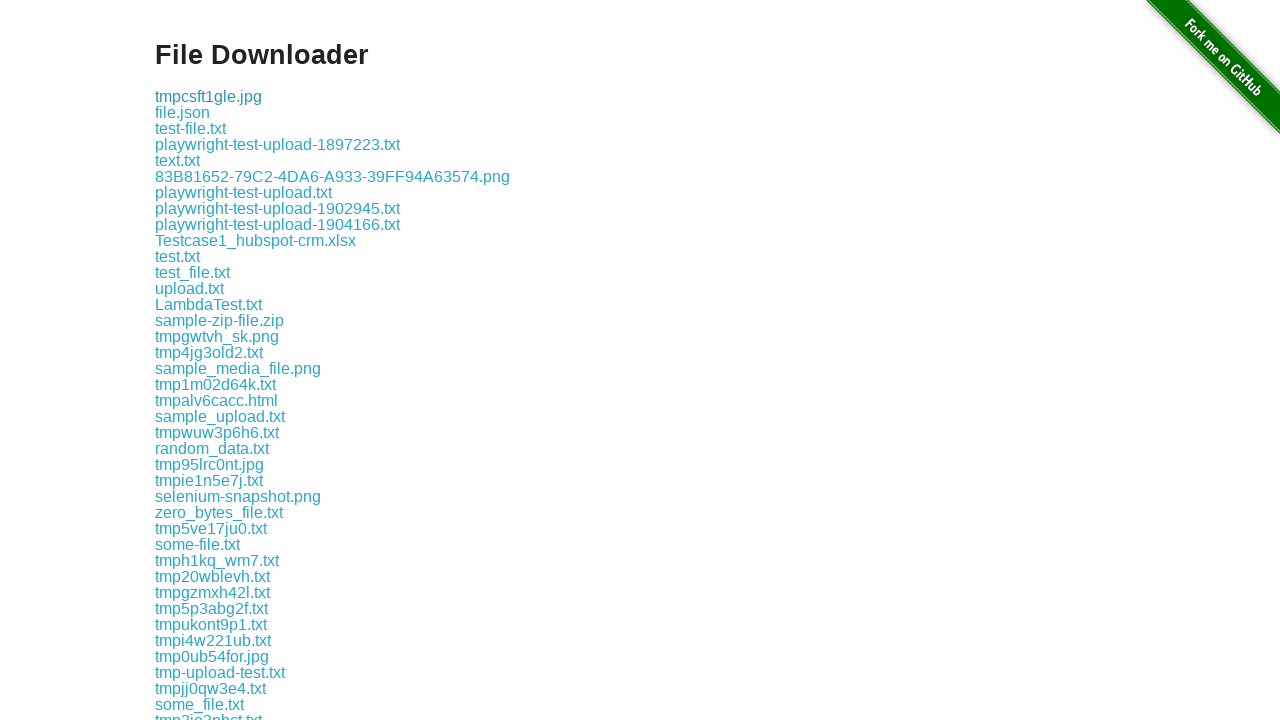